Tests Netflix India landing page by clicking on the language picker dropdown to open it, verifying the language selection UI is interactive.

Starting URL: https://www.netflix.com/in/

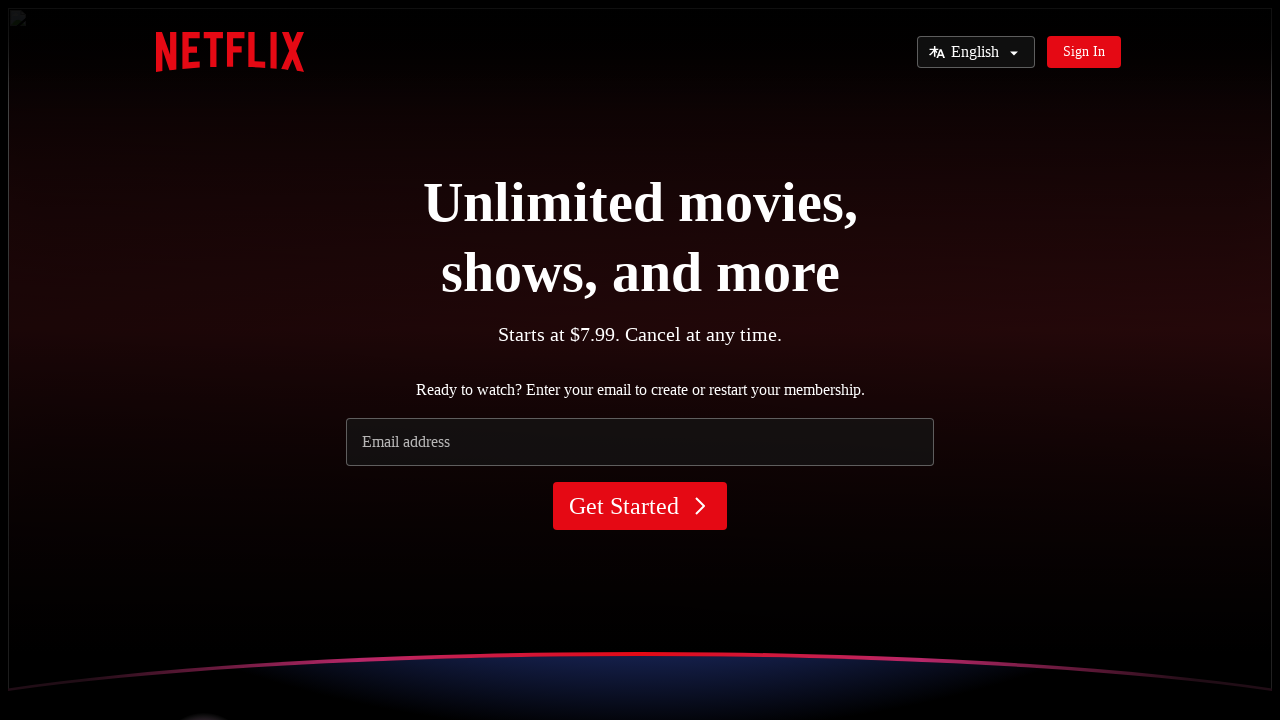

Clicked on language picker dropdown at (218, 445) on [data-uia='language-picker']
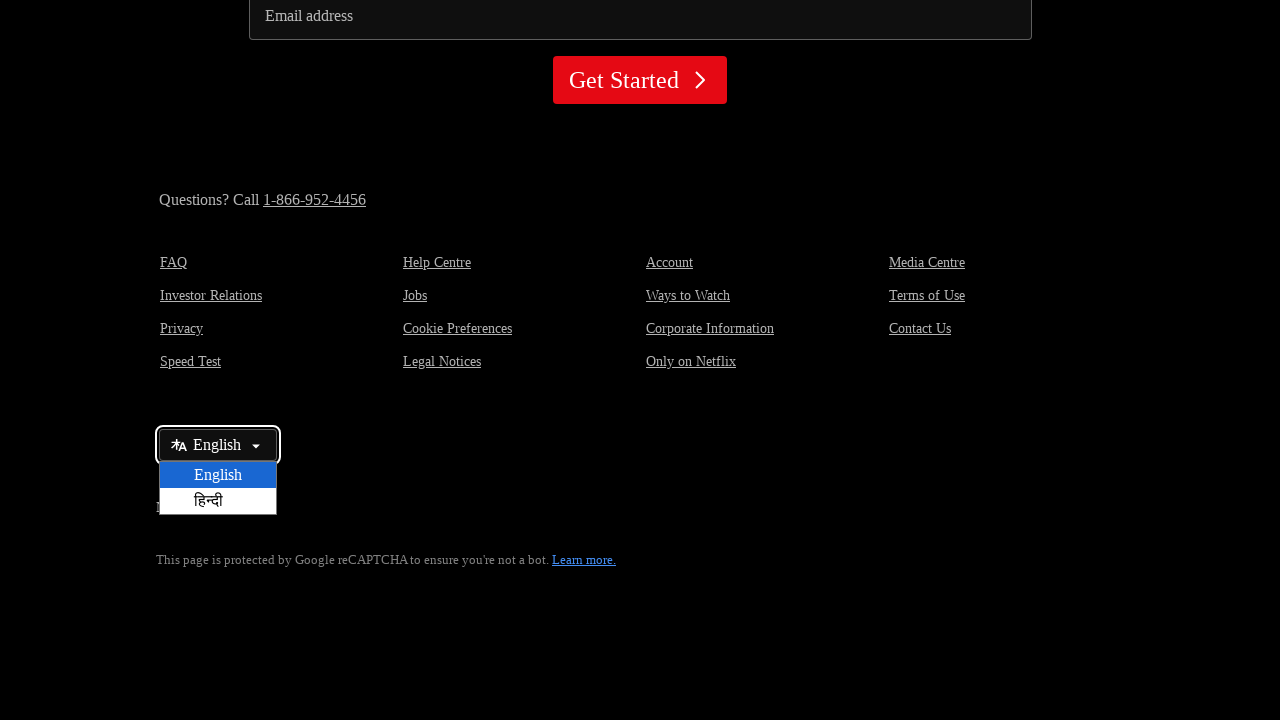

Language picker dropdown is now visible and interactive
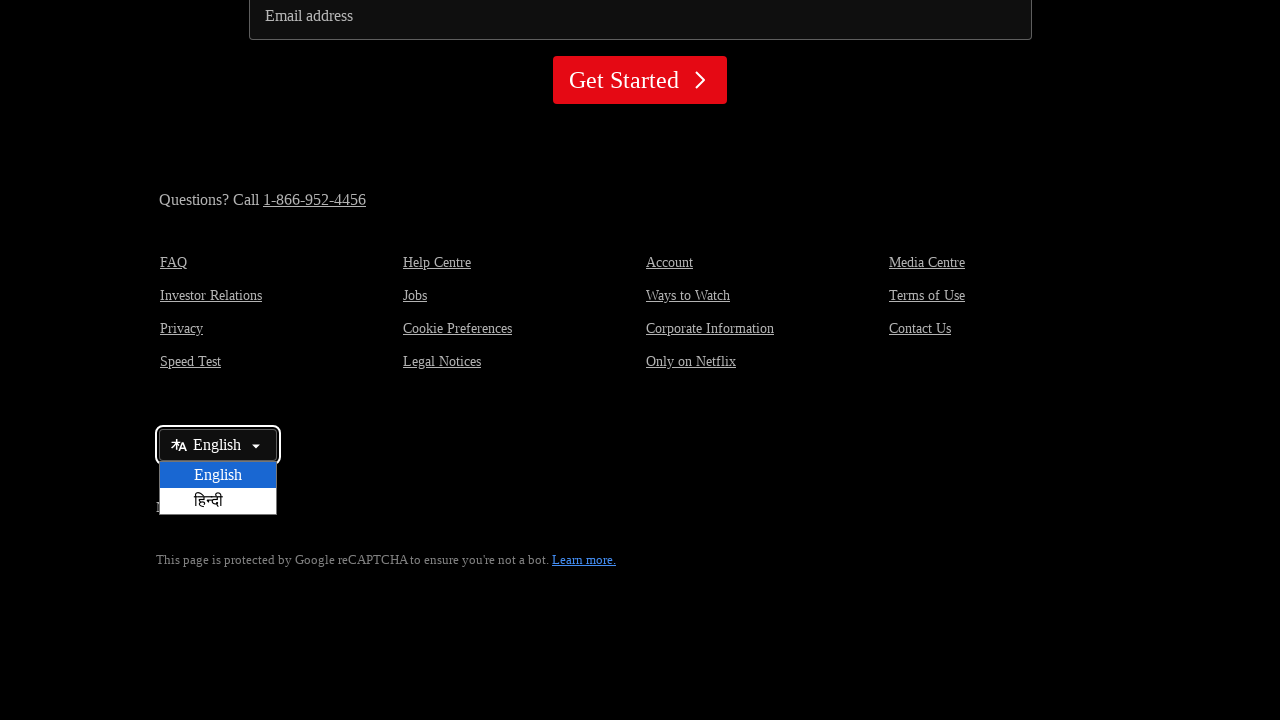

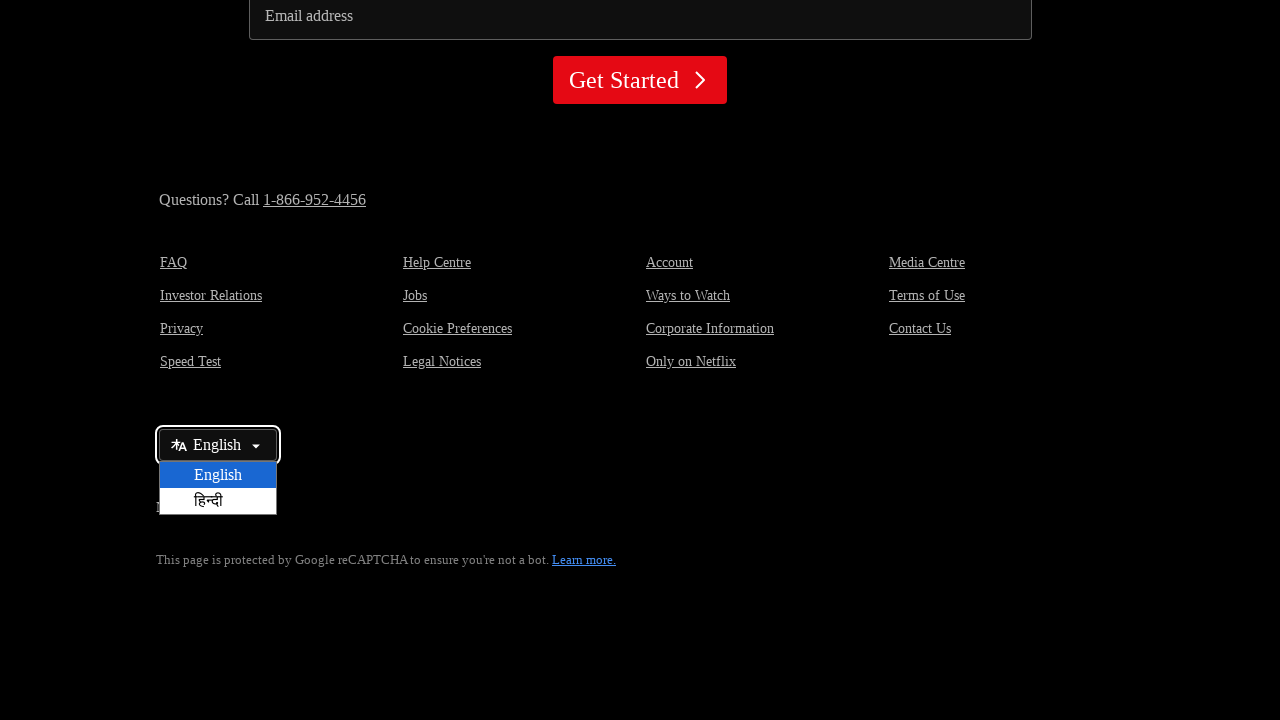